Tests keyboard actions on a text comparison tool by entering text, selecting all, copying, tabbing to the next field, and pasting

Starting URL: https://text-compare.com/

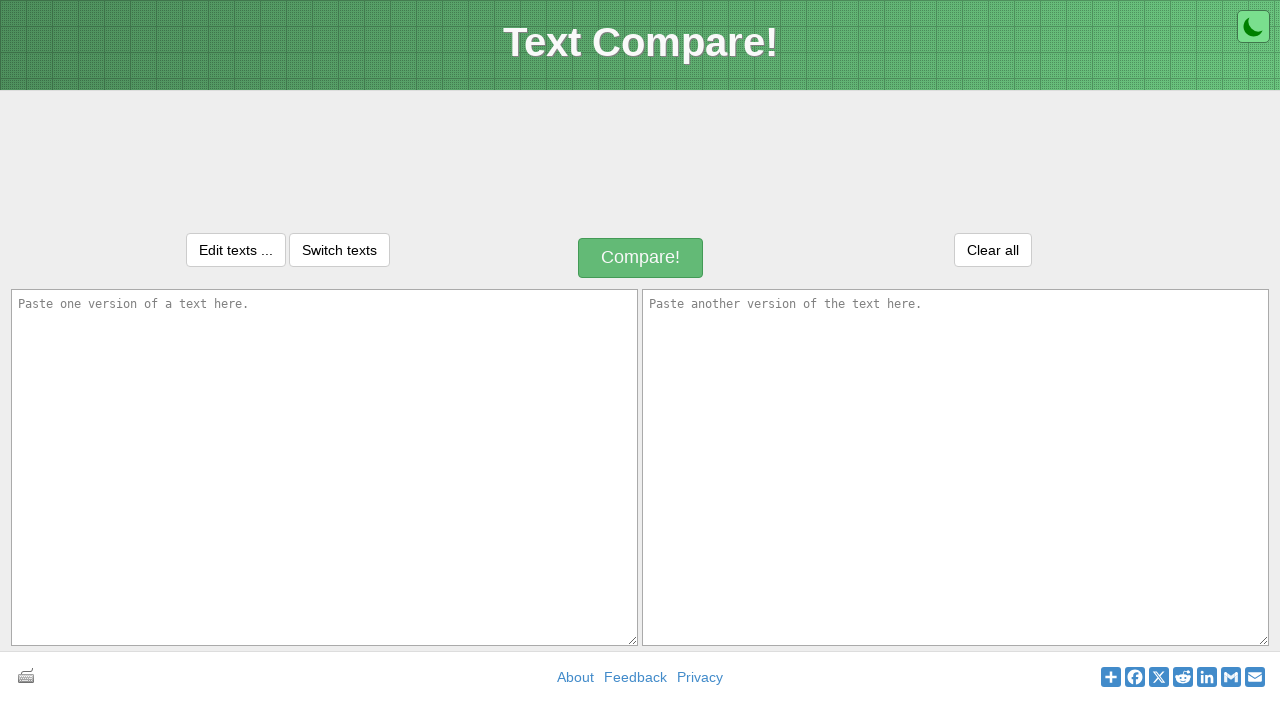

Entered 'Avinash' in the first textarea on textarea#inputText1
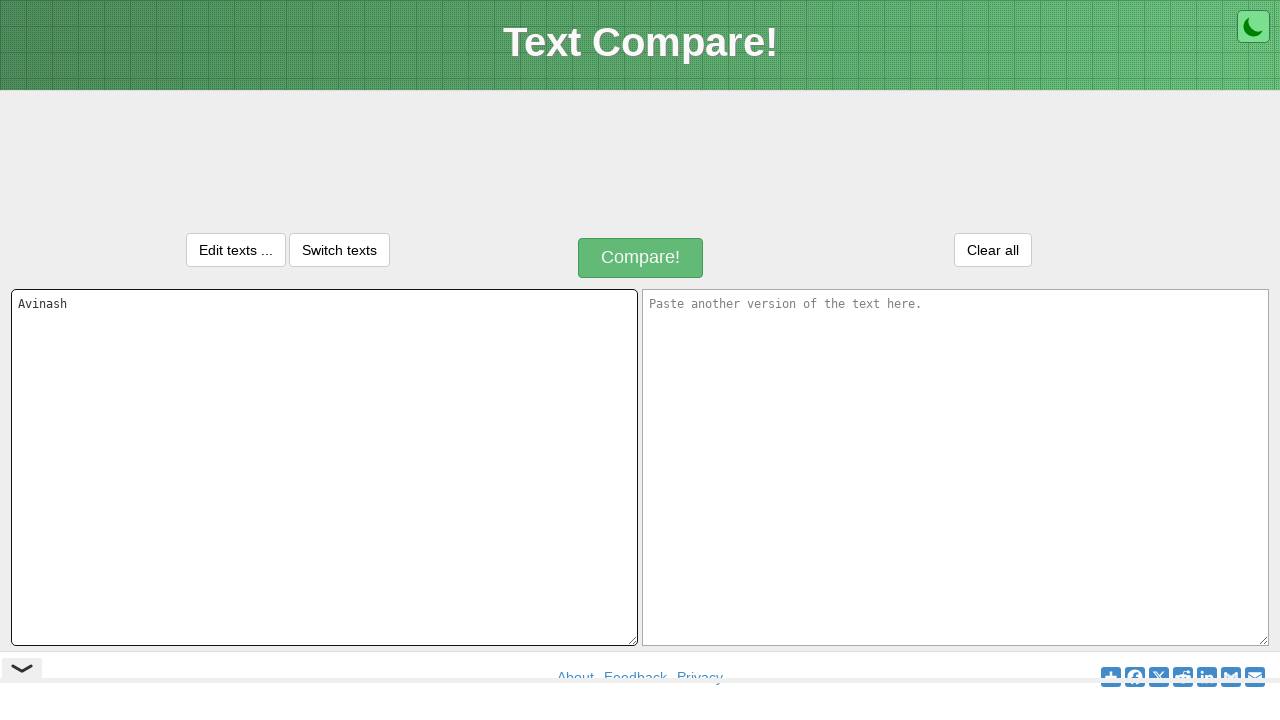

Selected all text in textarea using Ctrl+A on textarea#inputText1
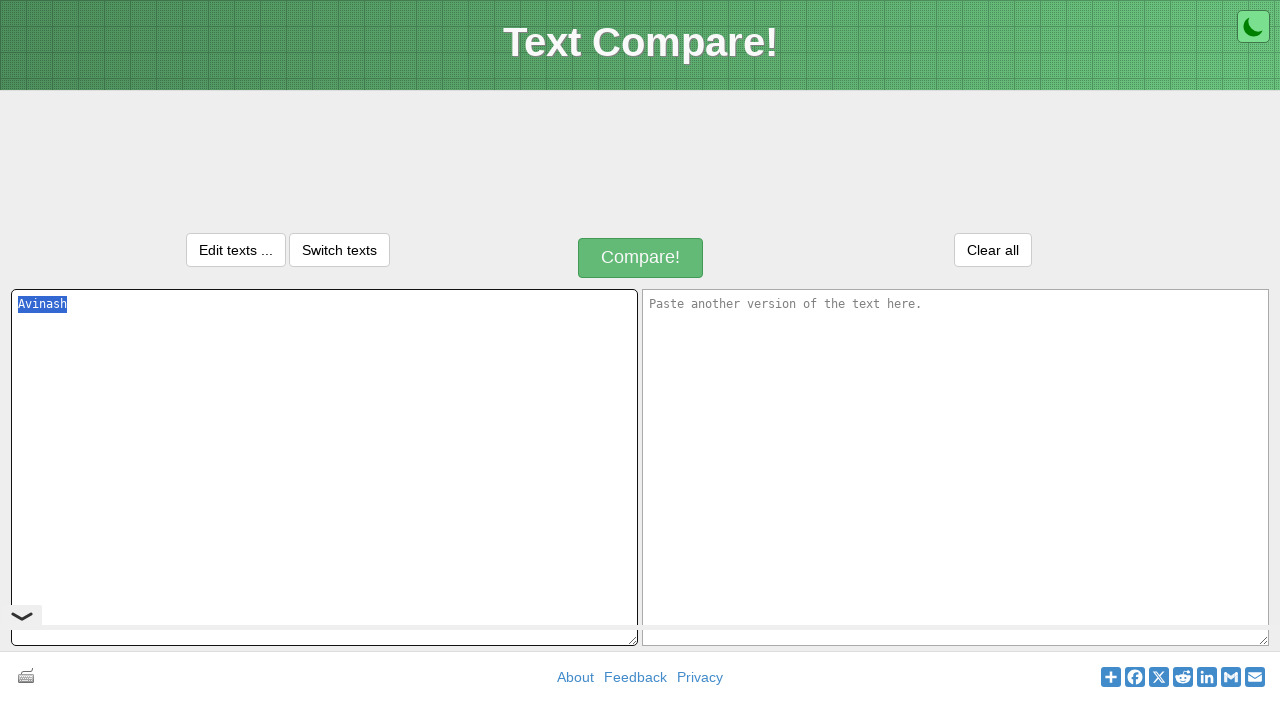

Copied selected text using Ctrl+C on textarea#inputText1
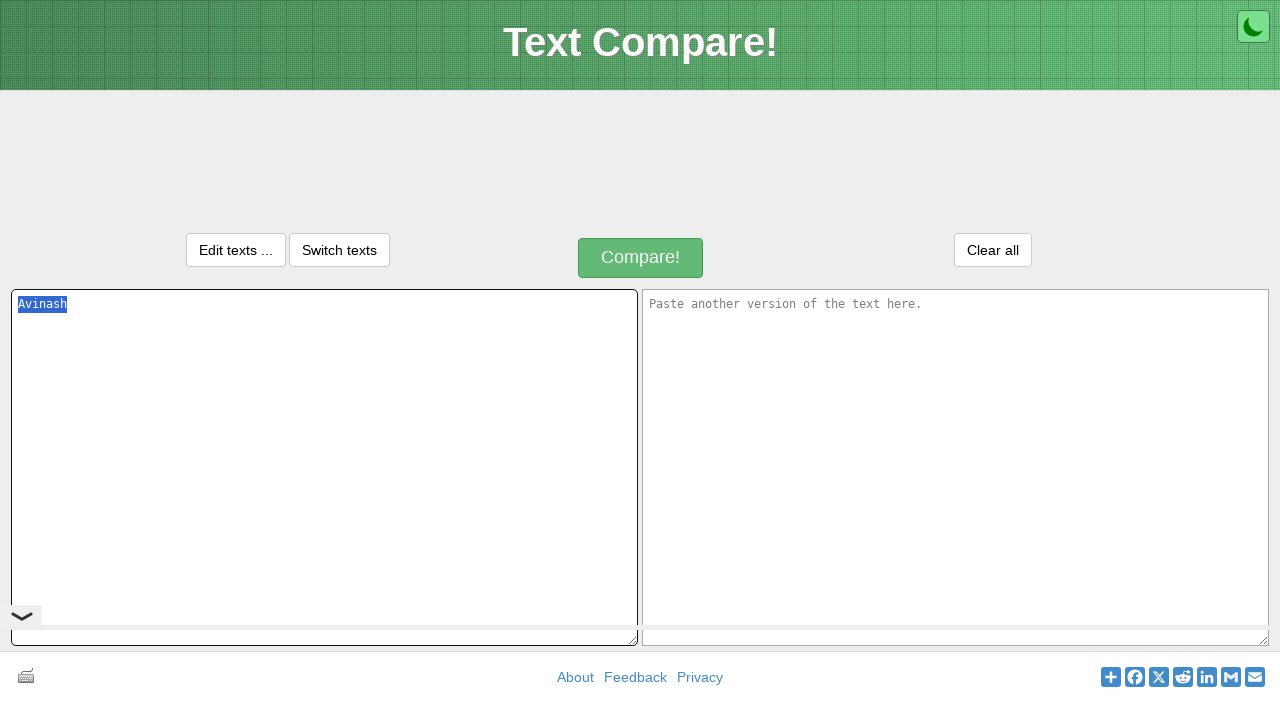

Tabbed to the next field
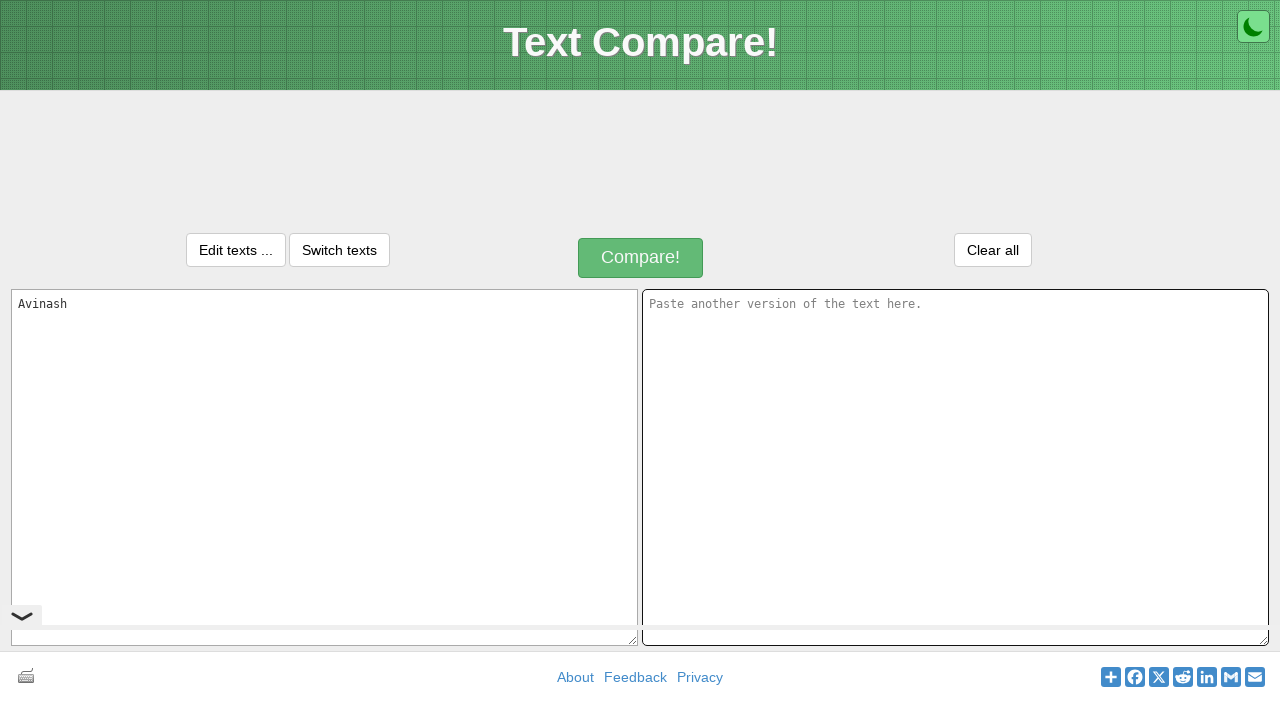

Pasted text using Ctrl+V into the second textarea
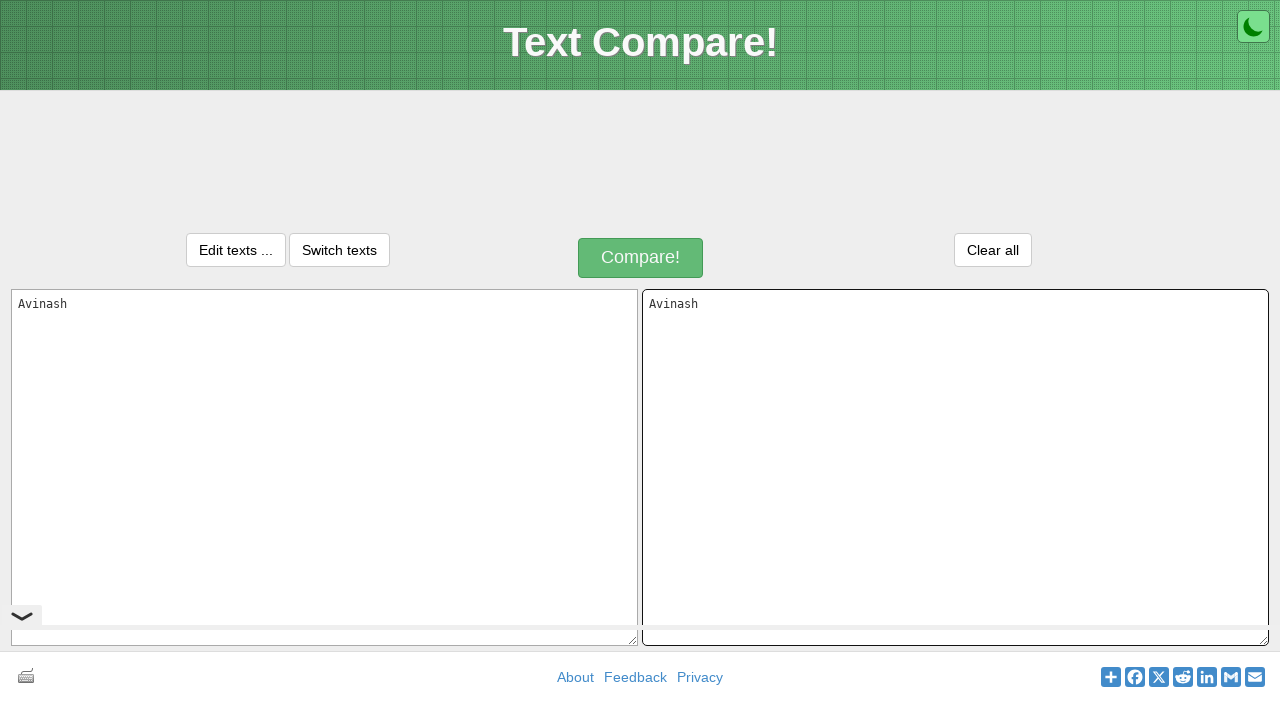

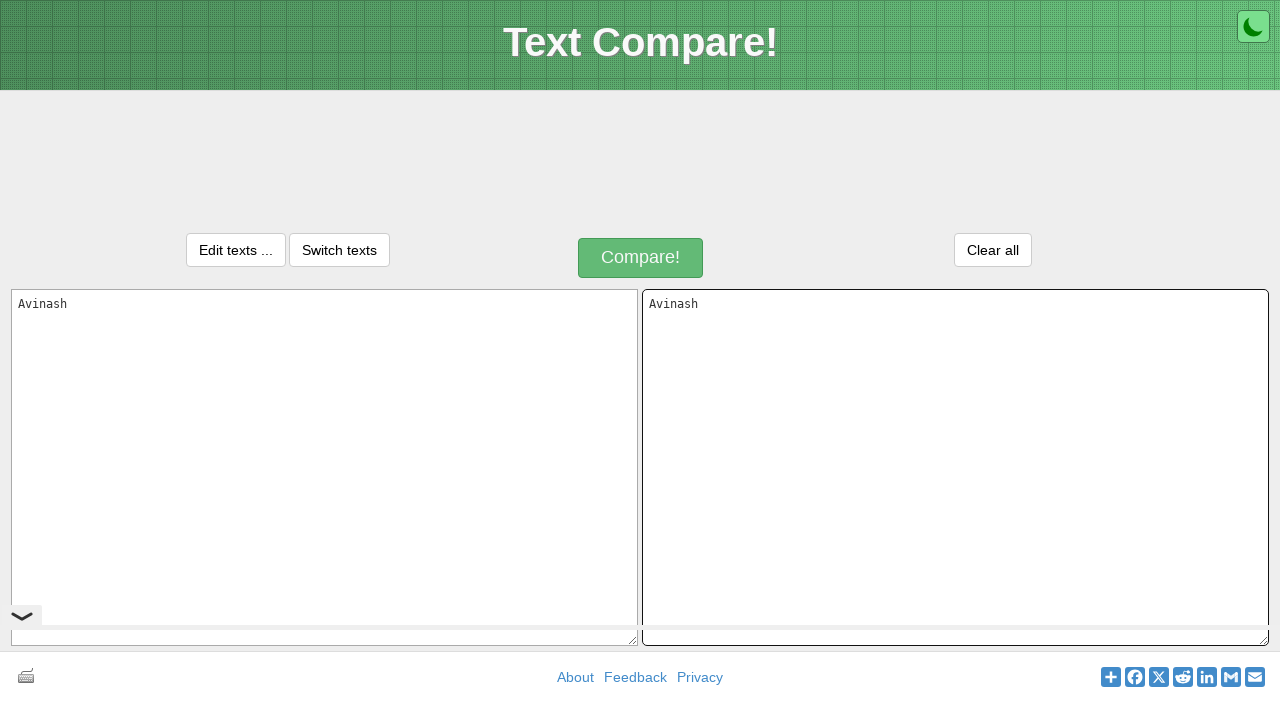